Tests basic e-commerce functionality by clicking an add to cart button, searching for a product, and adding the search result to cart

Starting URL: https://rahulshettyacademy.com/seleniumPractise/#/

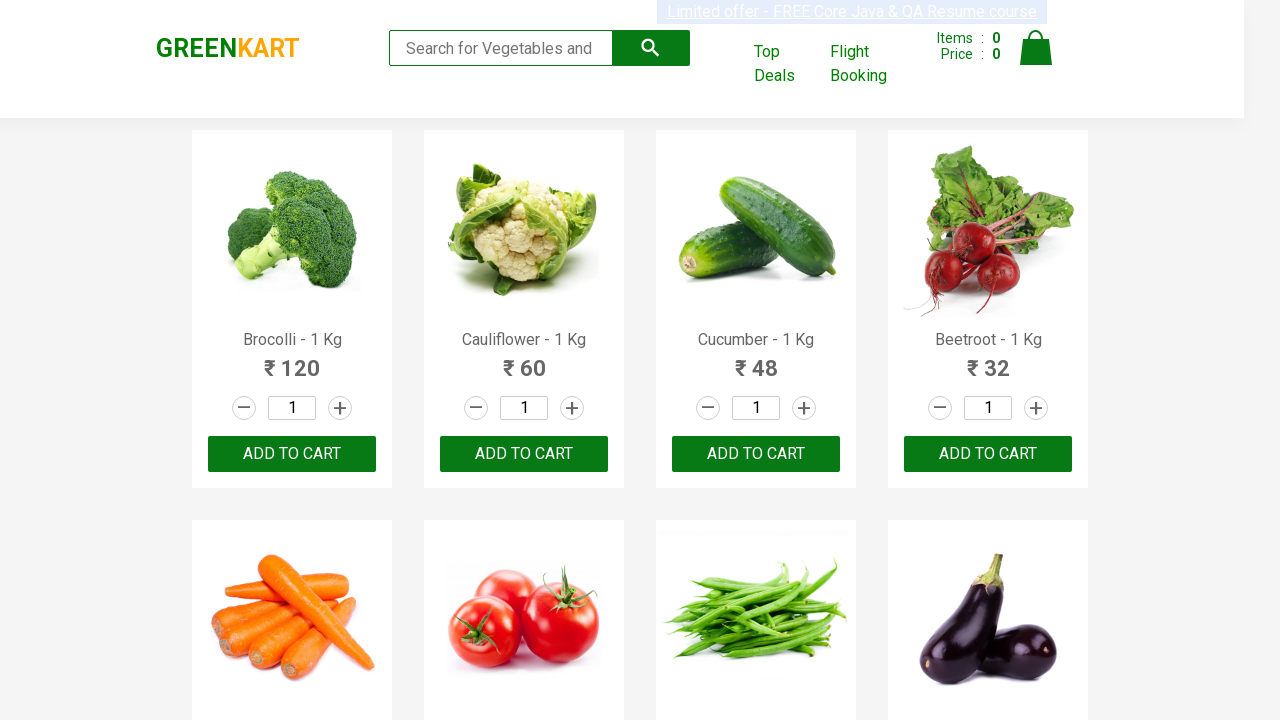

Clicked add to cart button on first product at (292, 454) on :nth-child(1) > .product-action > button
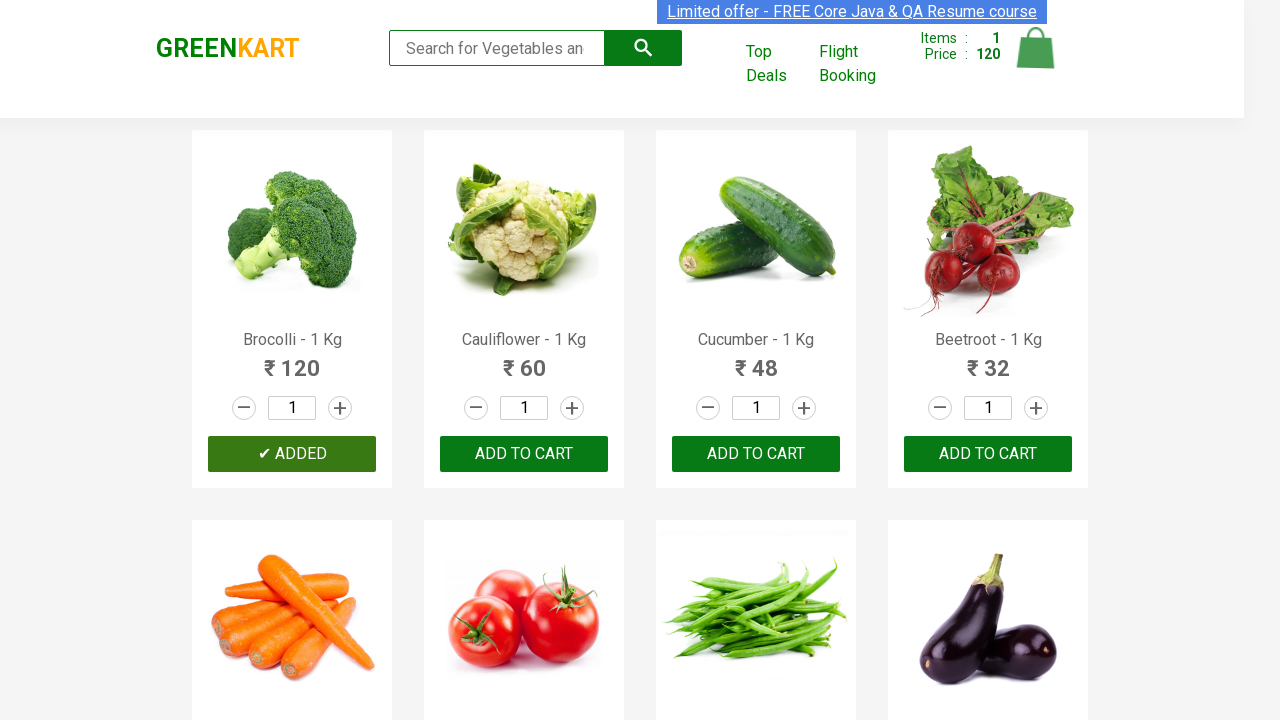

Entered 'Cashews' in search field on .search-keyword
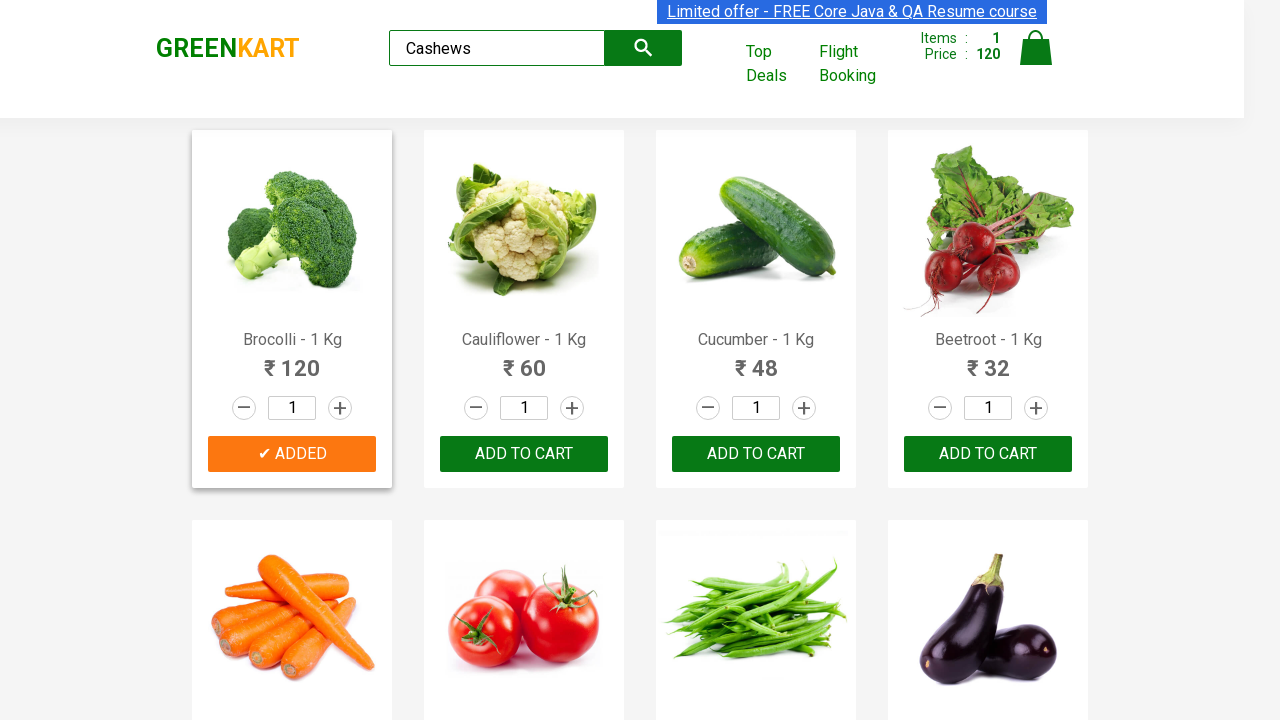

Waited for search results to load
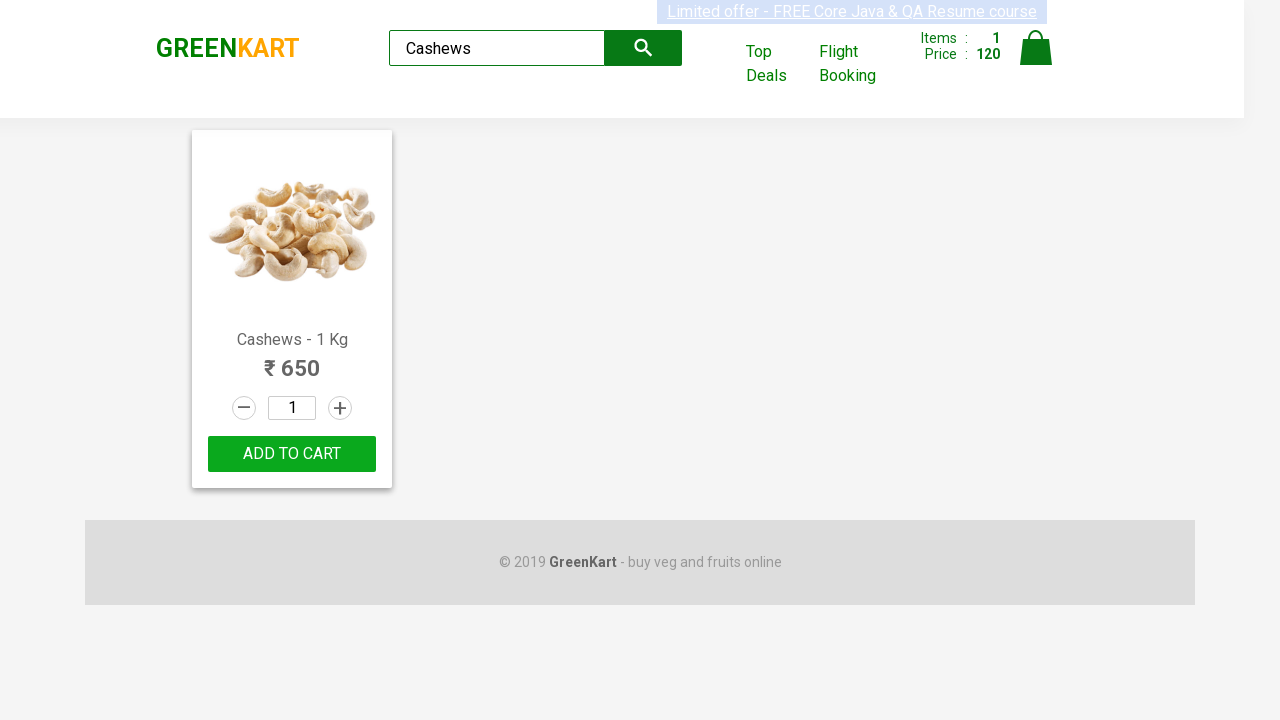

Clicked add to cart button on search result product at (292, 454) on .product >> button
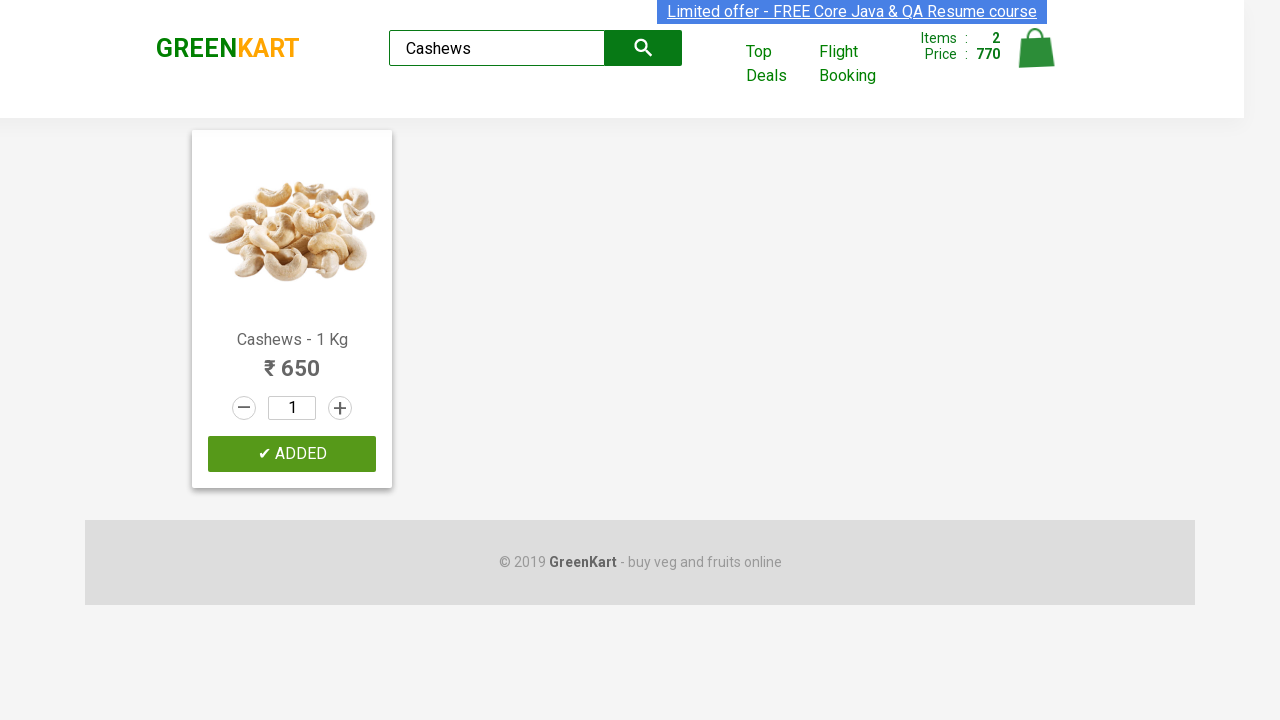

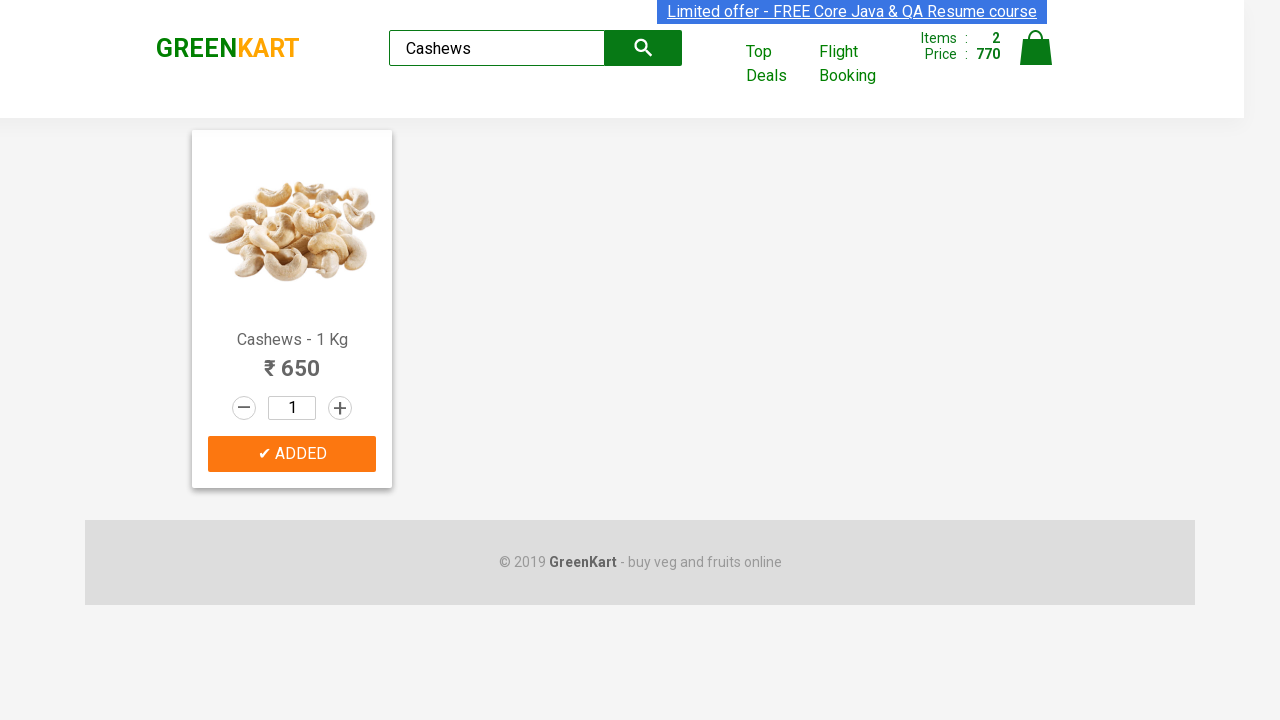